Tests the Python.org website search functionality by entering "pycon" as a search query and verifying that search results are returned.

Starting URL: http://www.python.org

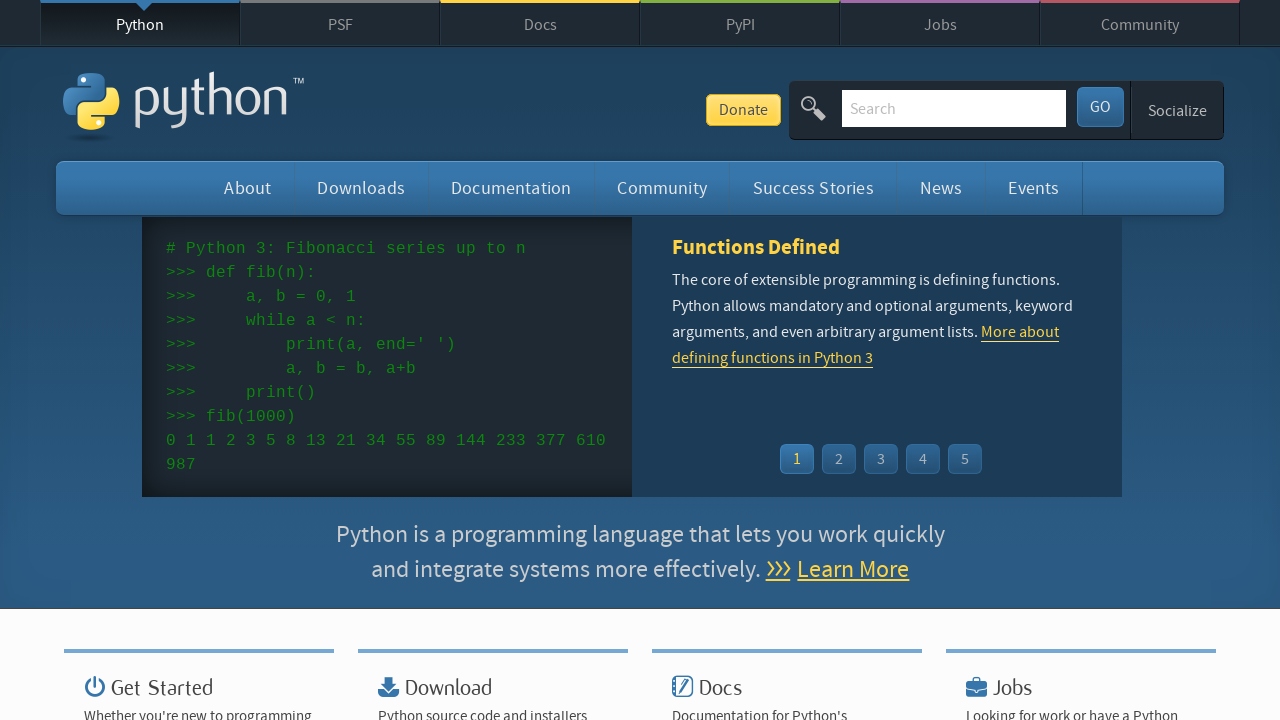

Verified 'Python' is in page title
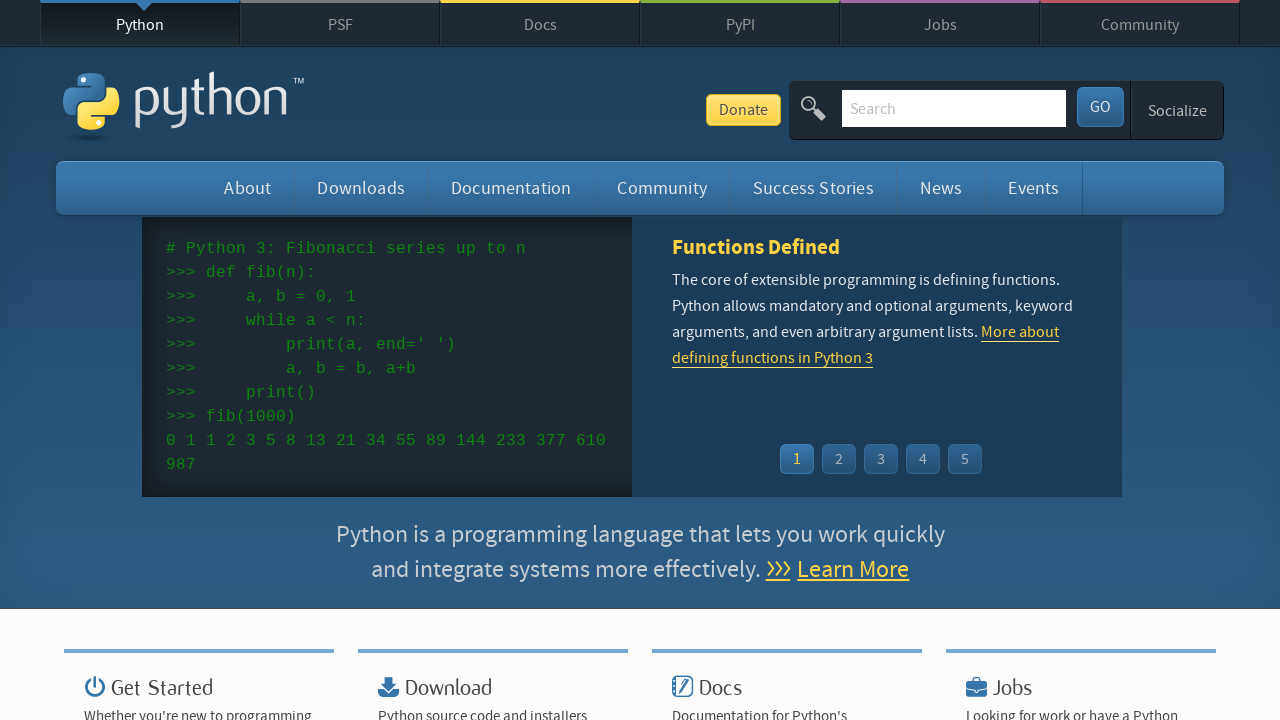

Filled search box with 'pycon' query on input[name='q']
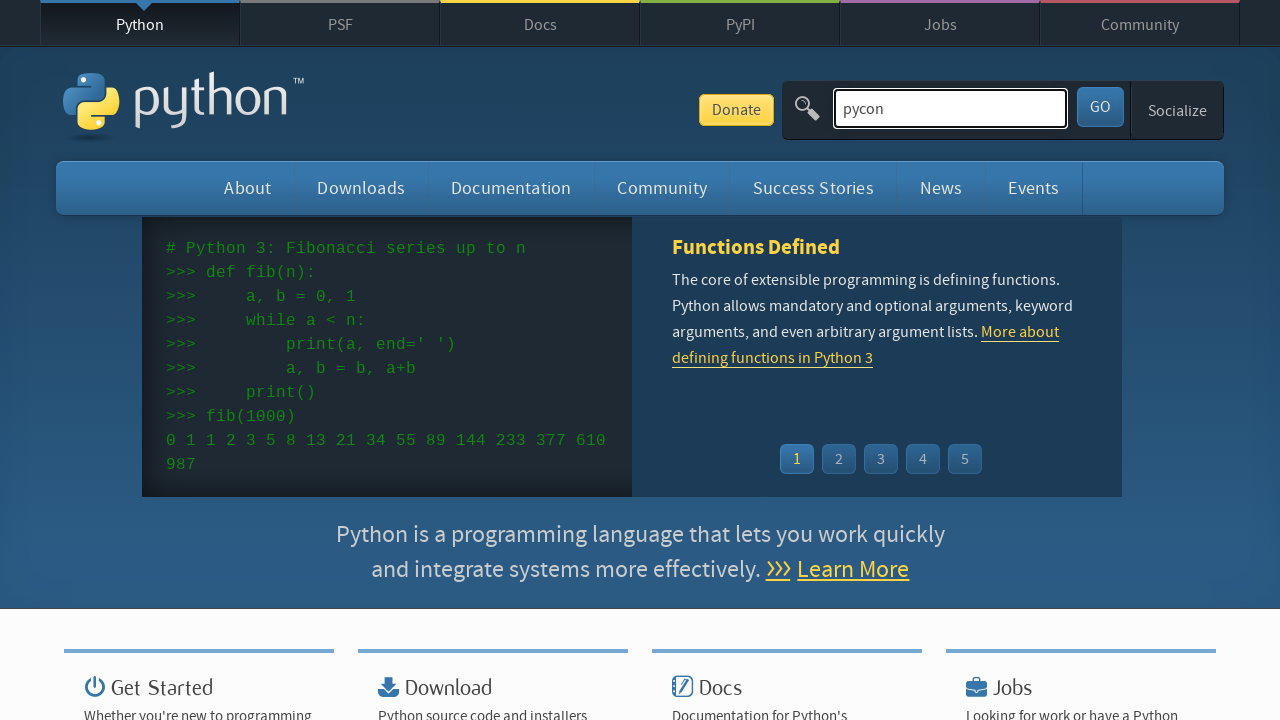

Pressed Enter to submit search query on input[name='q']
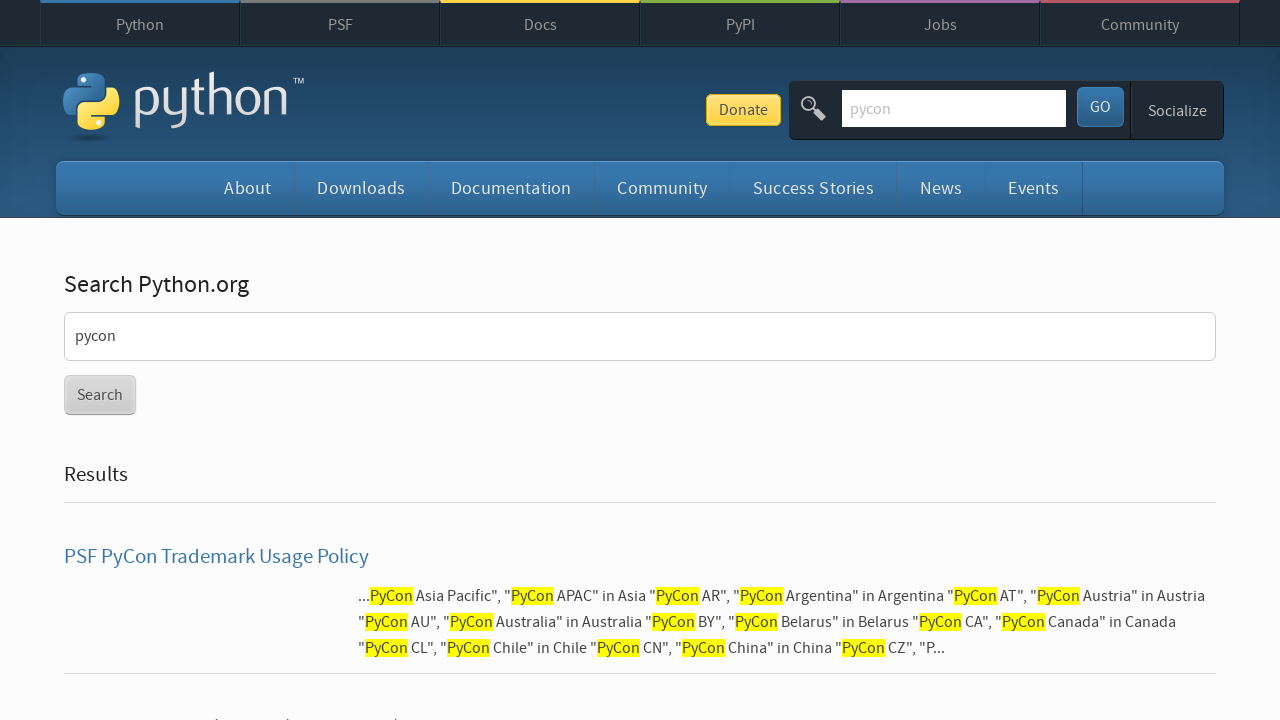

Waited for page to reach domcontentloaded state
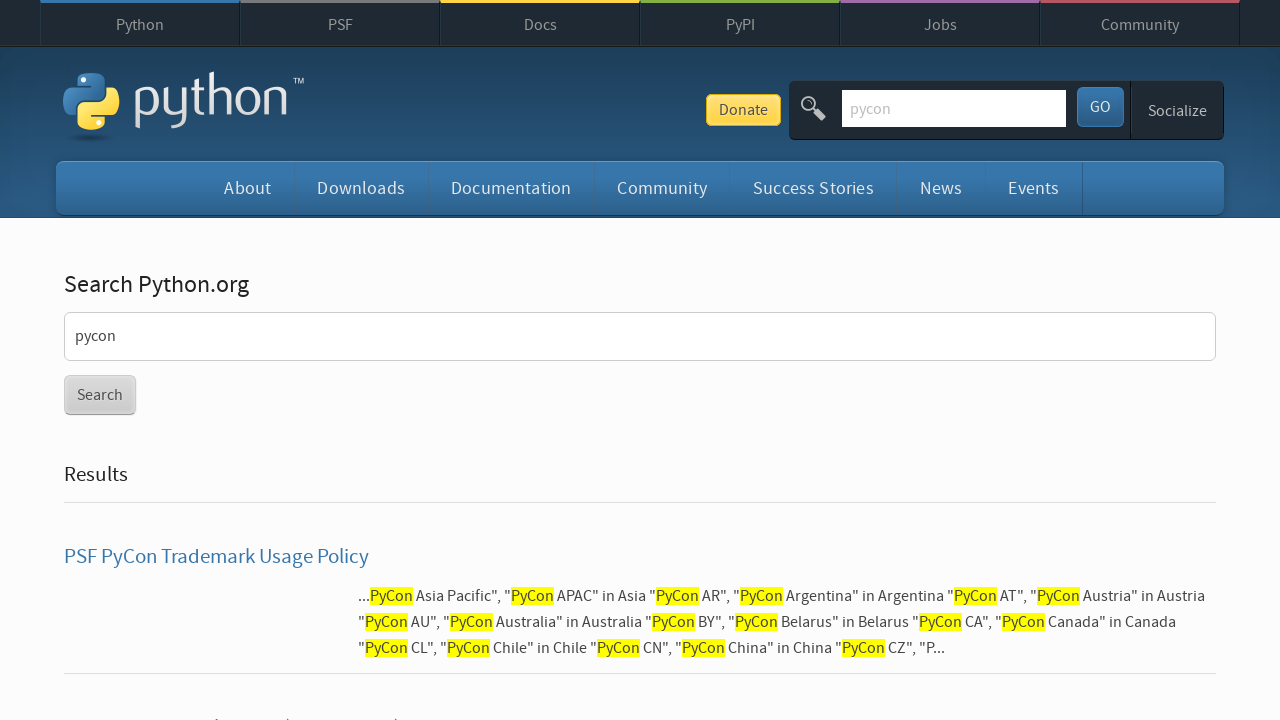

Verified search results were found (no 'No results found' message)
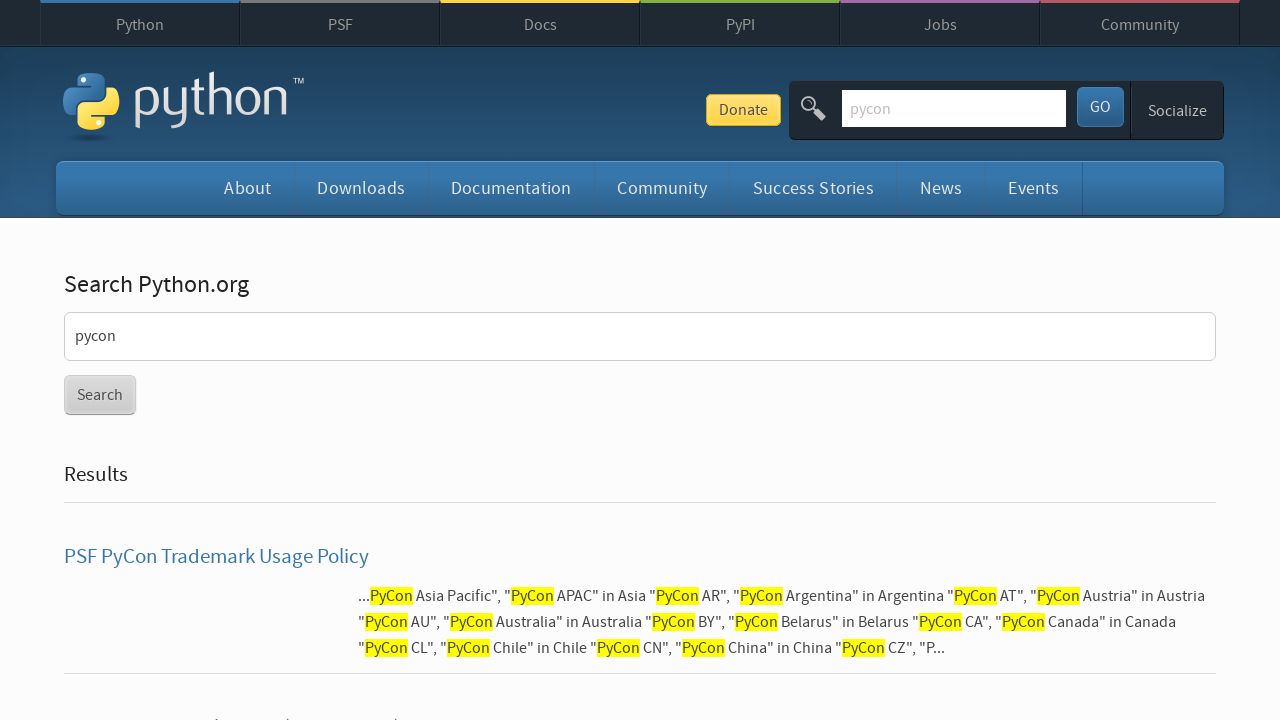

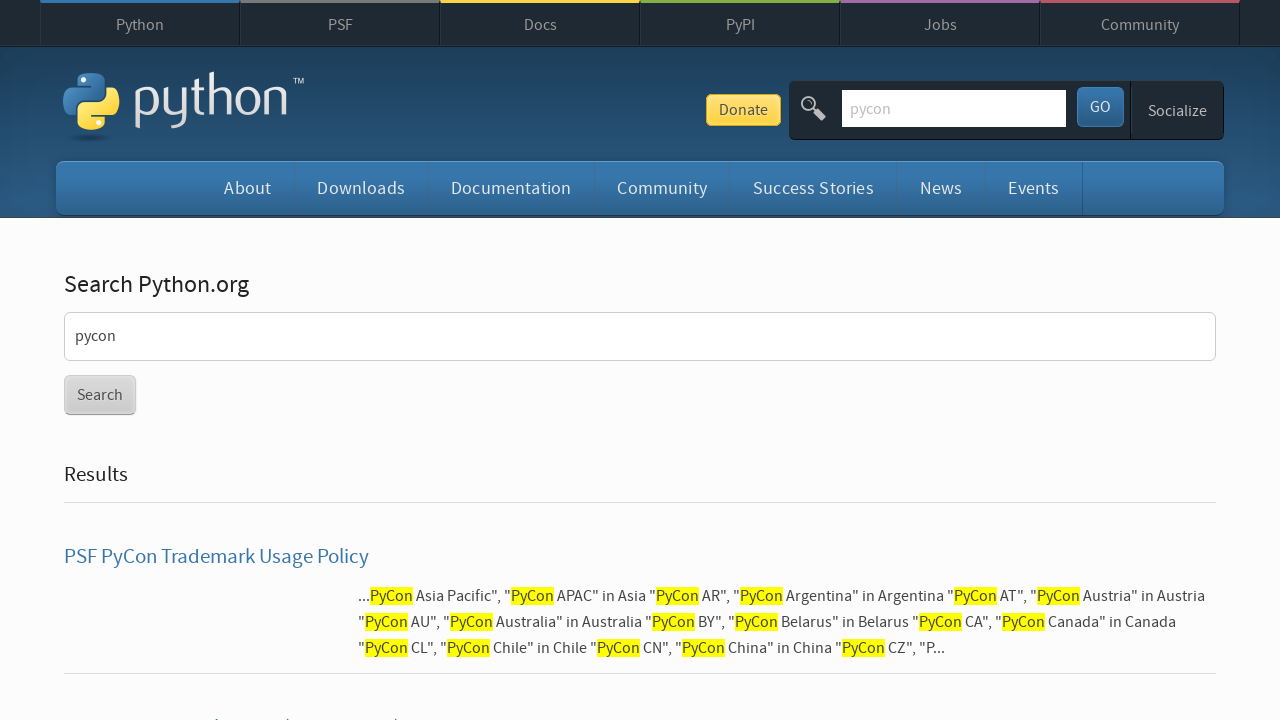